Tests iframe handling by navigating to a page with nested frames, switching between them, and entering text in an input field within the inner frame

Starting URL: https://demo.automationtesting.in/Frames.html

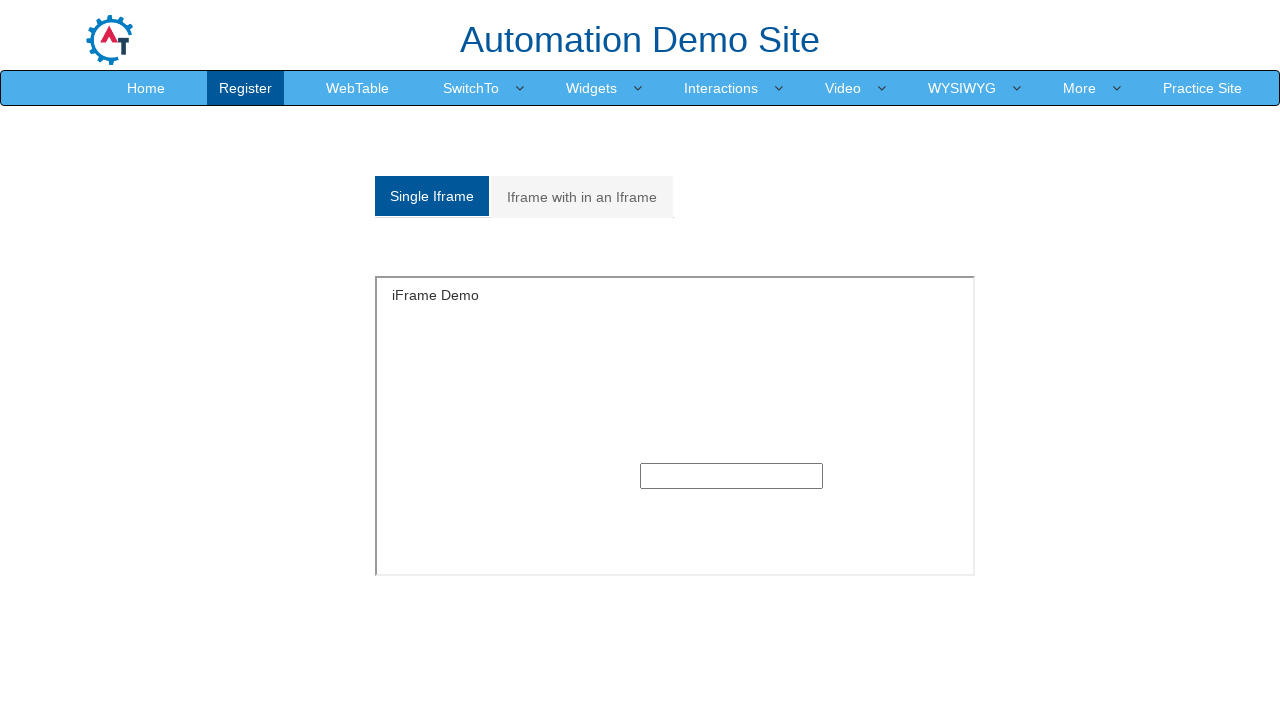

Clicked on Multiple frames tab at (582, 197) on xpath=//a[@href='#Multiple']
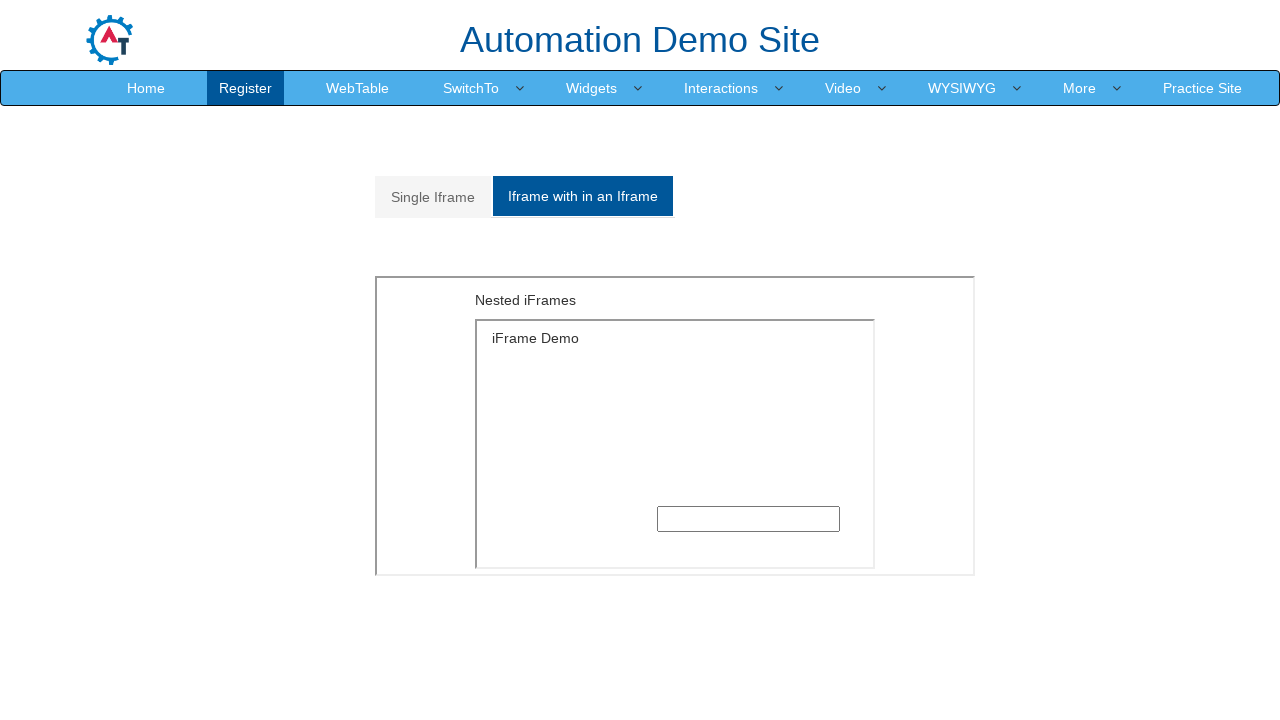

Located and switched to outer iframe with MultipleFrames.html
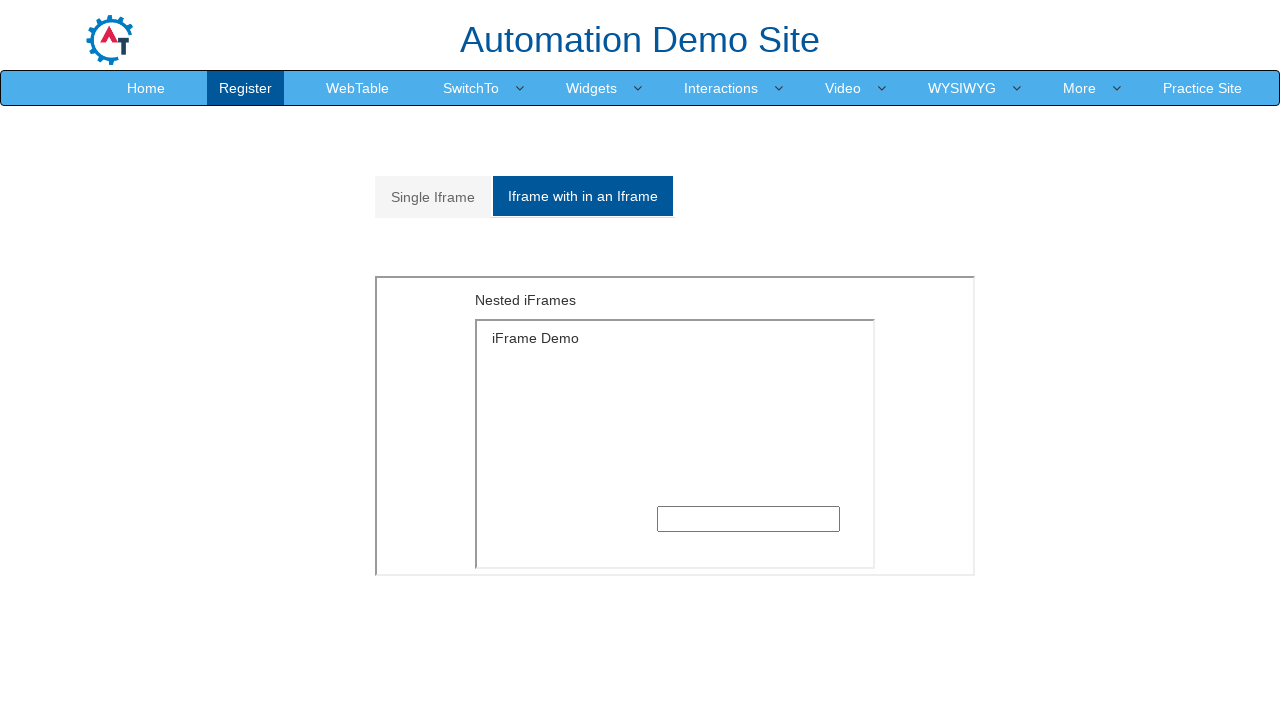

Located and switched to inner iframe within the outer frame
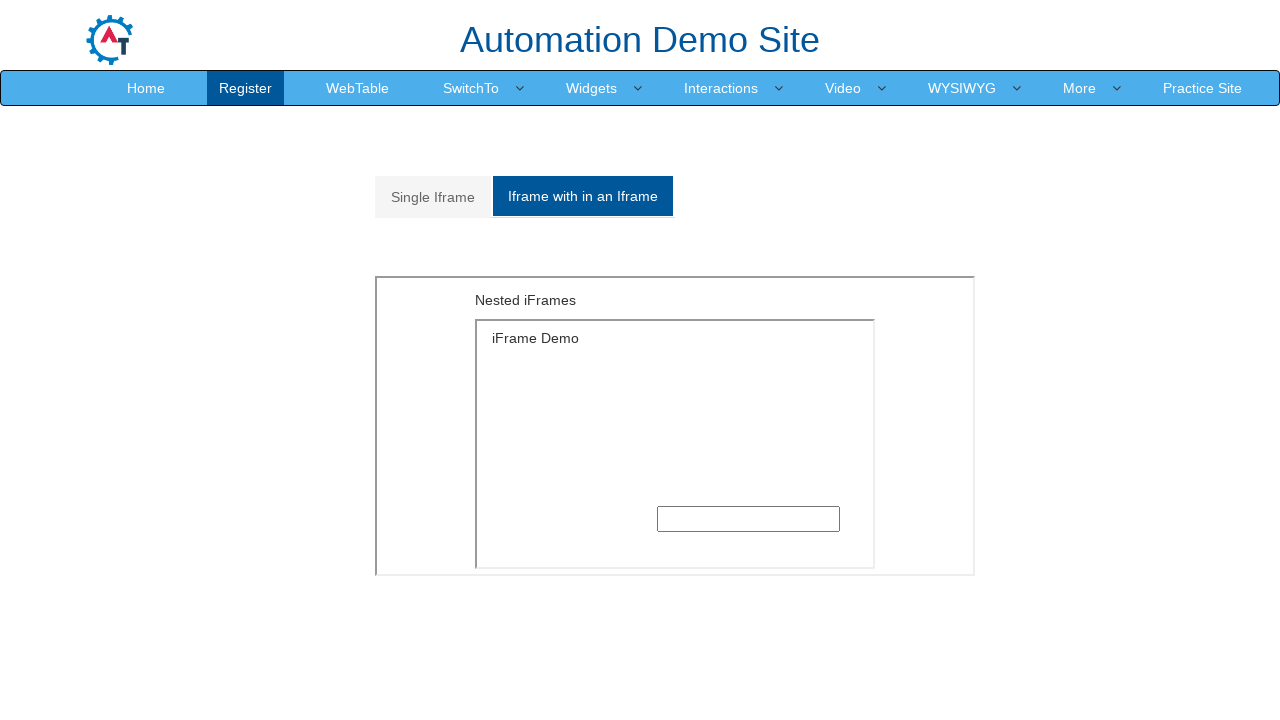

Filled text input field with 'vivek' in the inner frame on xpath=//iframe[@src='MultipleFrames.html'] >> internal:control=enter-frame >> xp
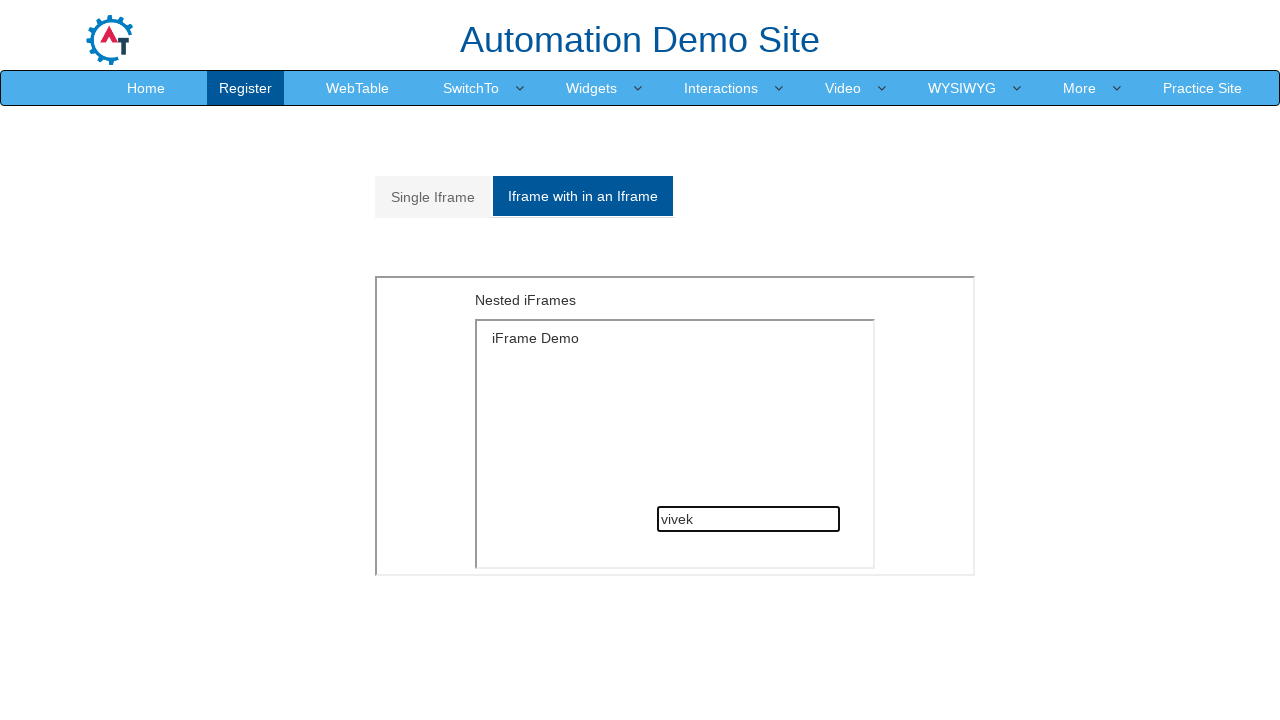

Waited 3 seconds to observe the result
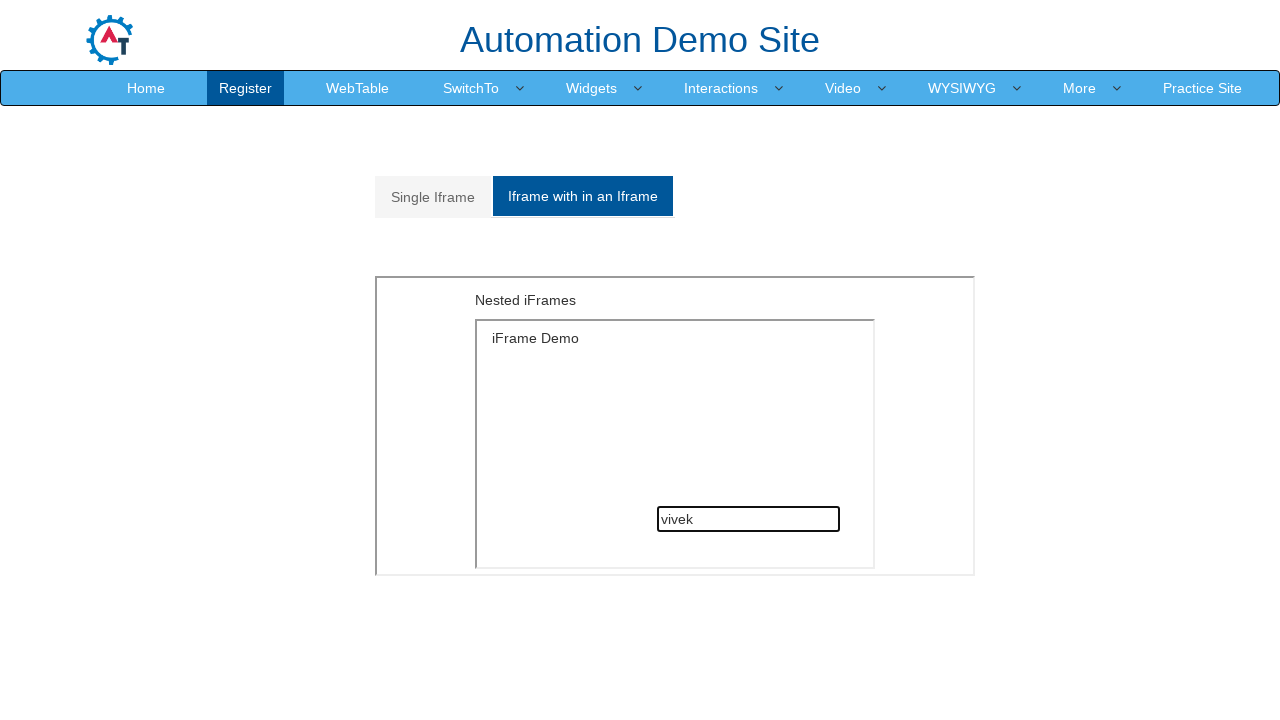

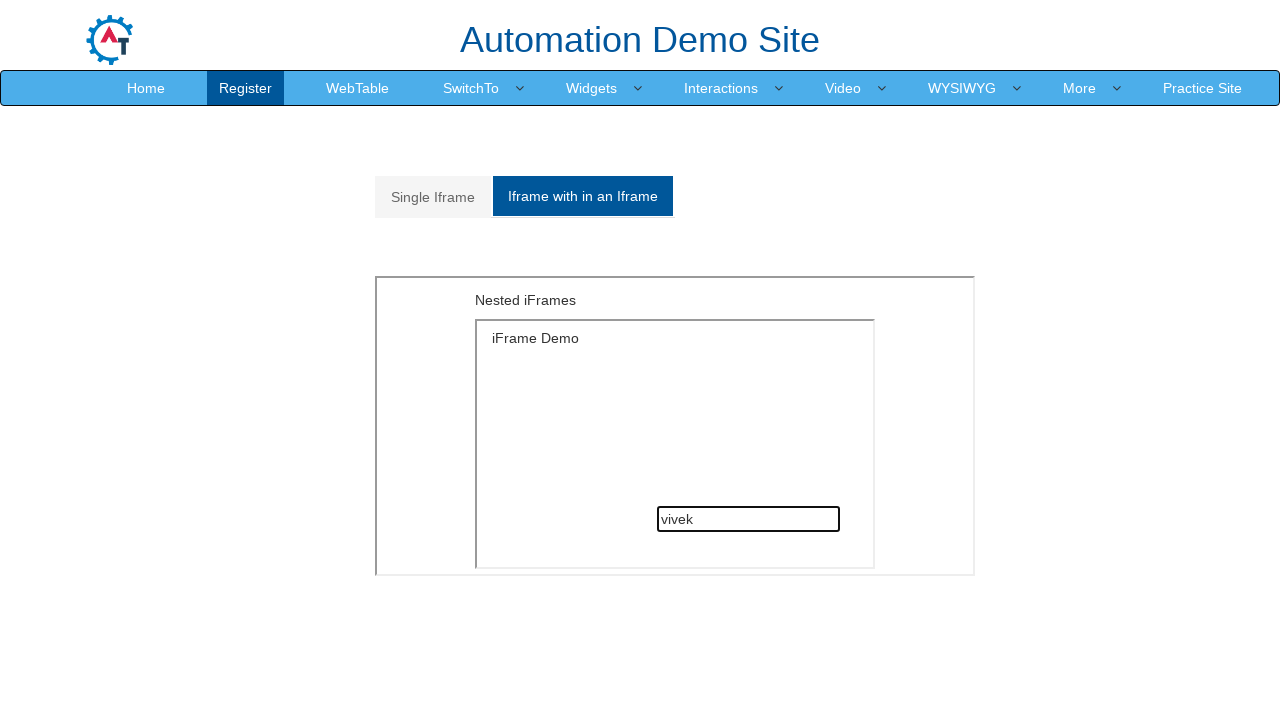